Tests clicking on a calculator button (number 3) using mouse movement and click actions on a web-based calculator application.

Starting URL: http://web2.0calc.com/

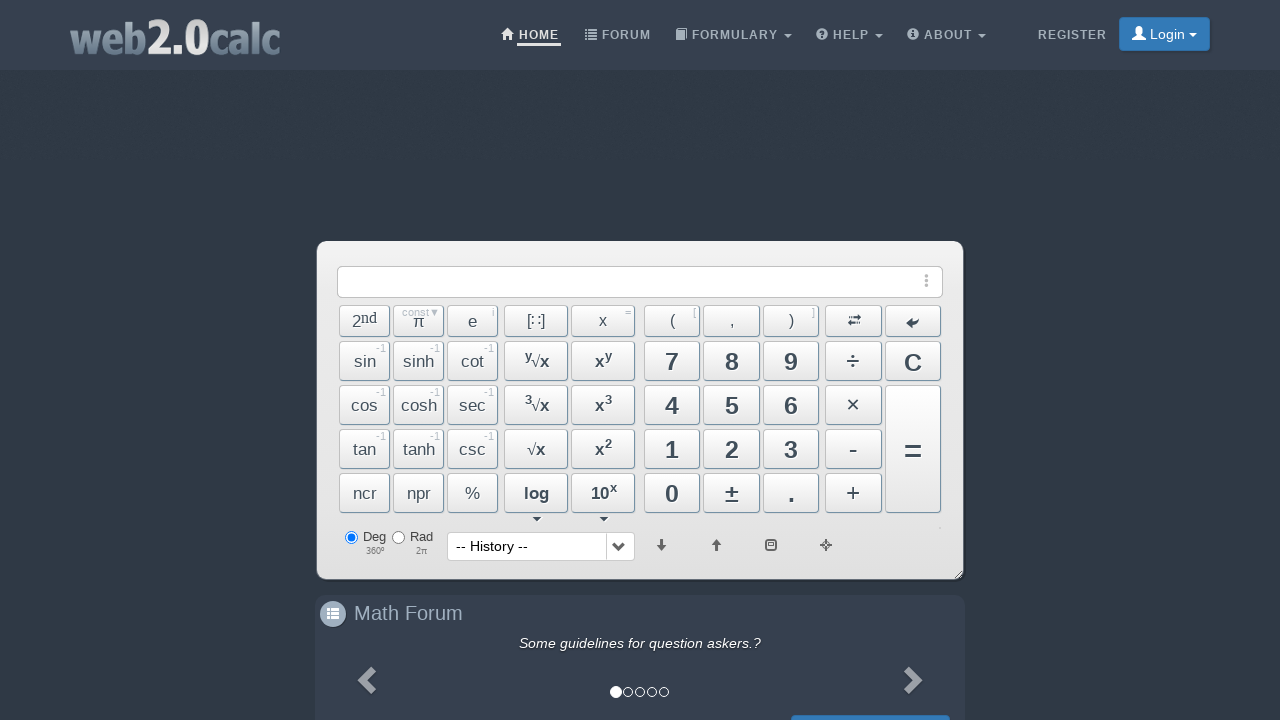

Navigated to web2.0calc.com calculator application
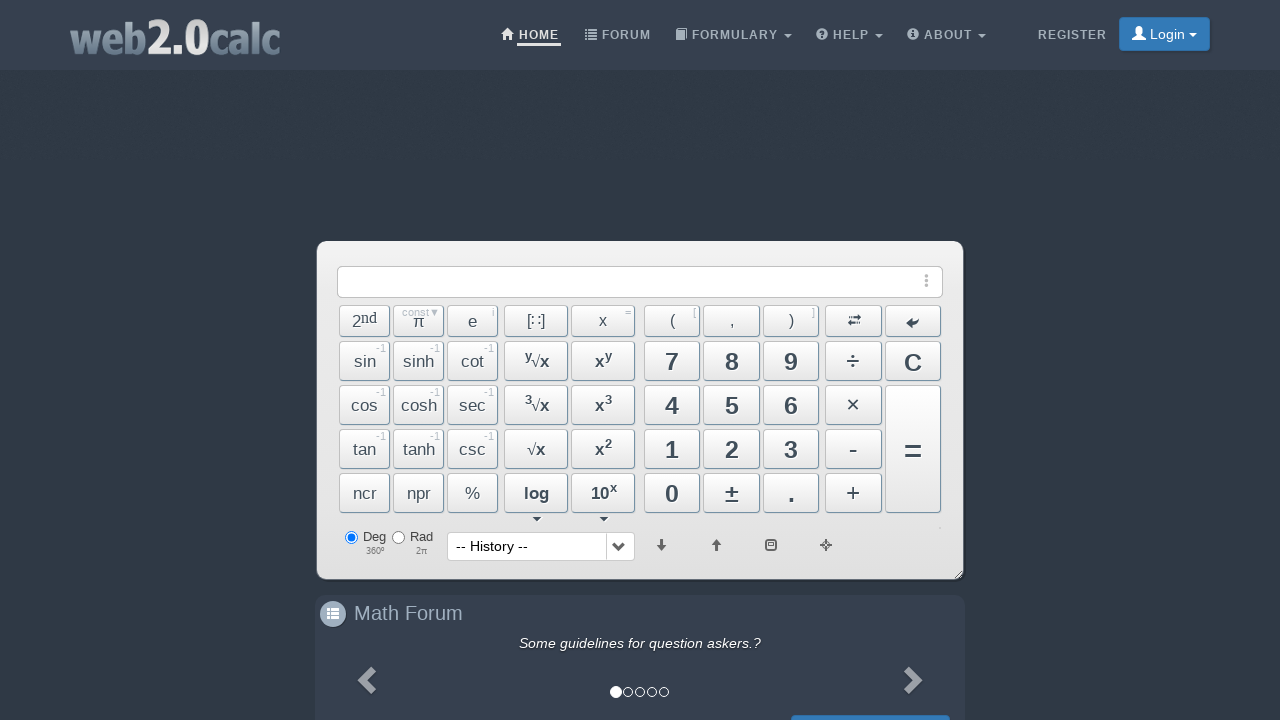

Clicked on calculator button number 3 at (791, 449) on #Btn3
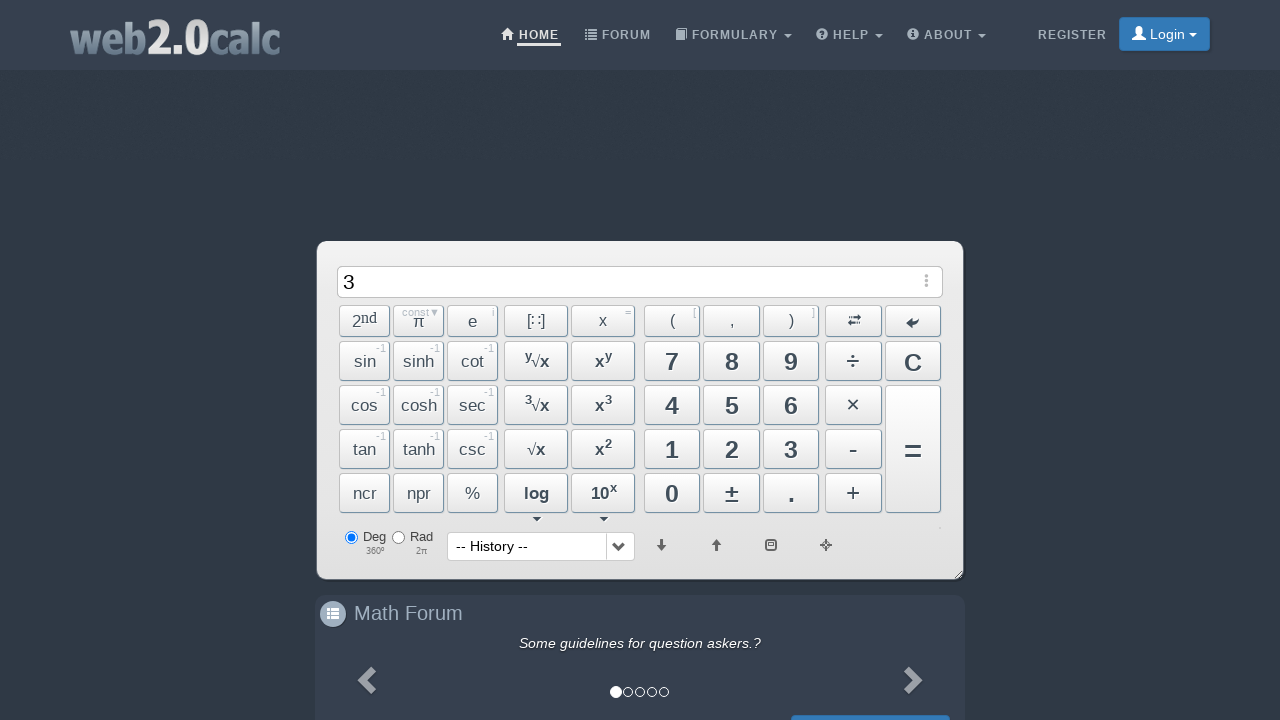

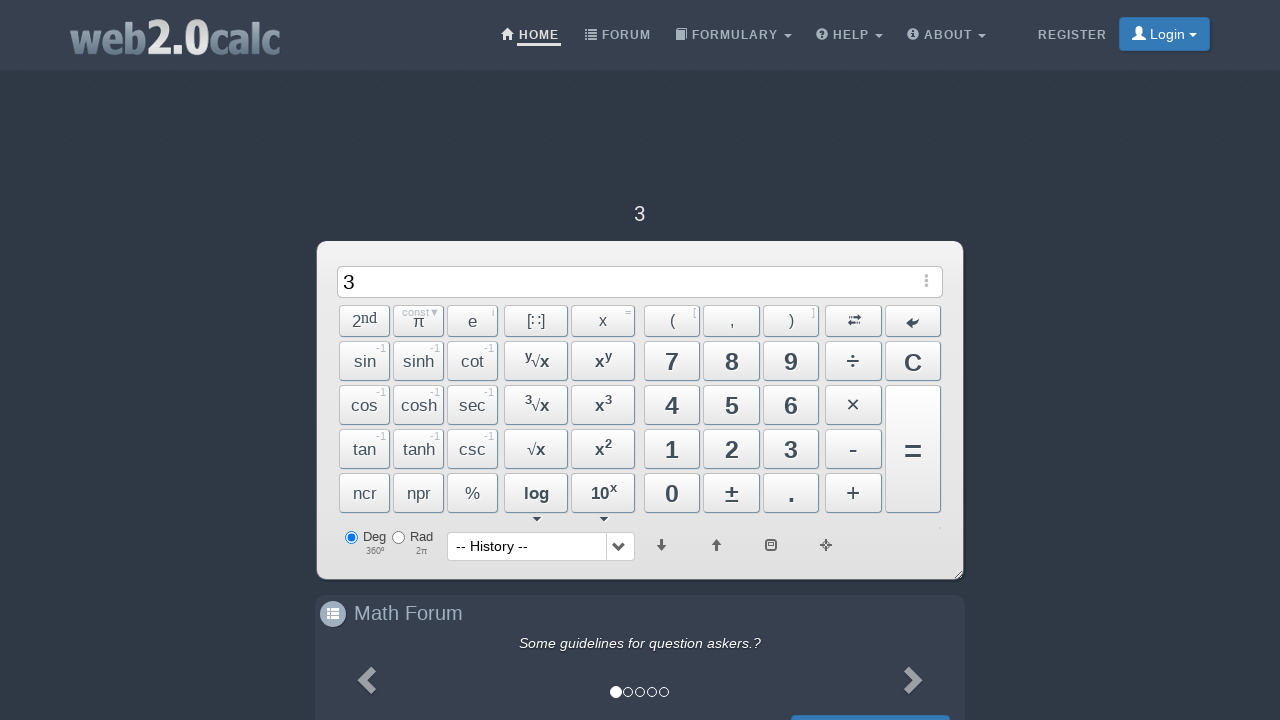